Tests JavaScript prompt dialog by clicking the third button, entering a name in the prompt, accepting it, and verifying the name appears in the result

Starting URL: https://the-internet.herokuapp.com/javascript_alerts

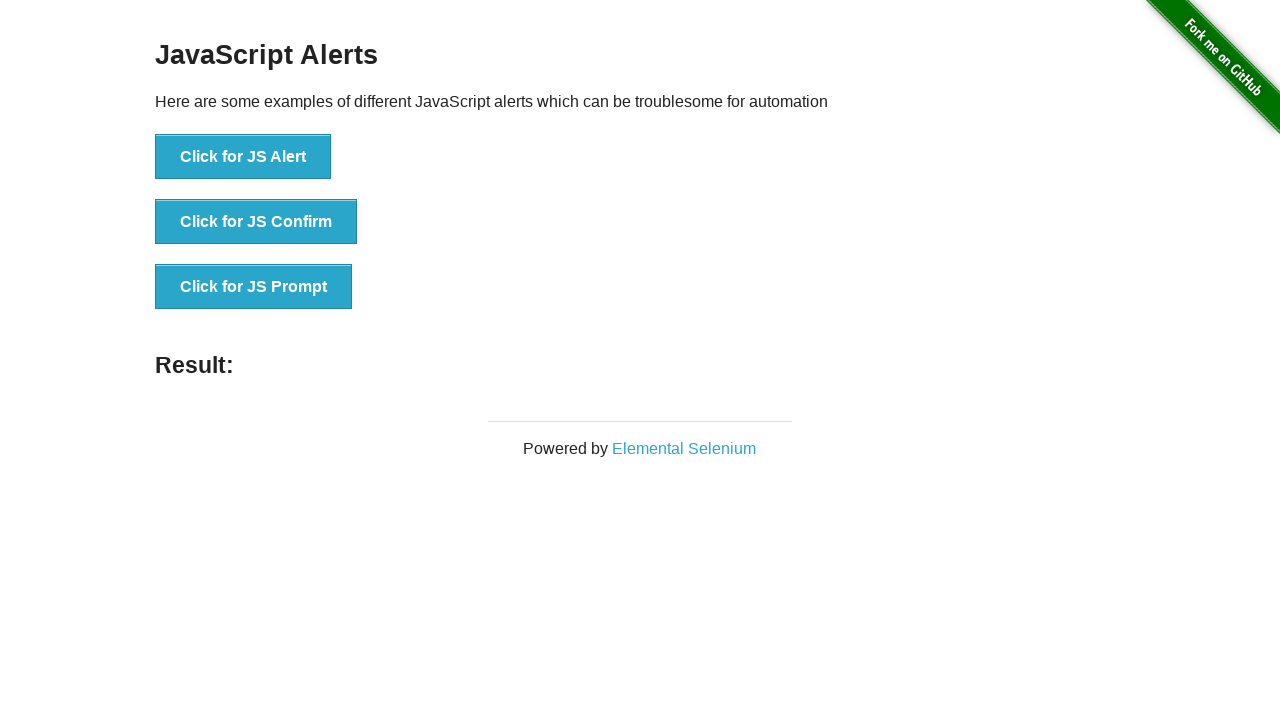

Set up dialog handler to accept prompt with 'Marcus'
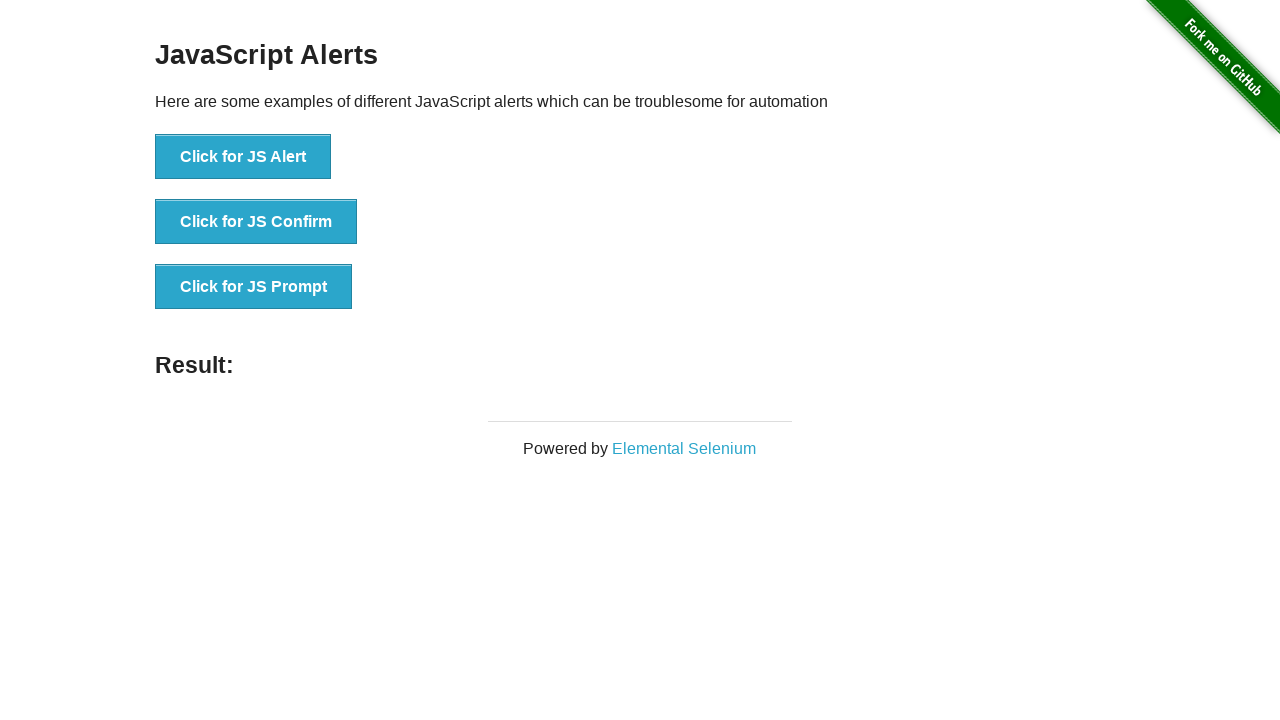

Clicked the JavaScript prompt button at (254, 287) on button[onclick='jsPrompt()']
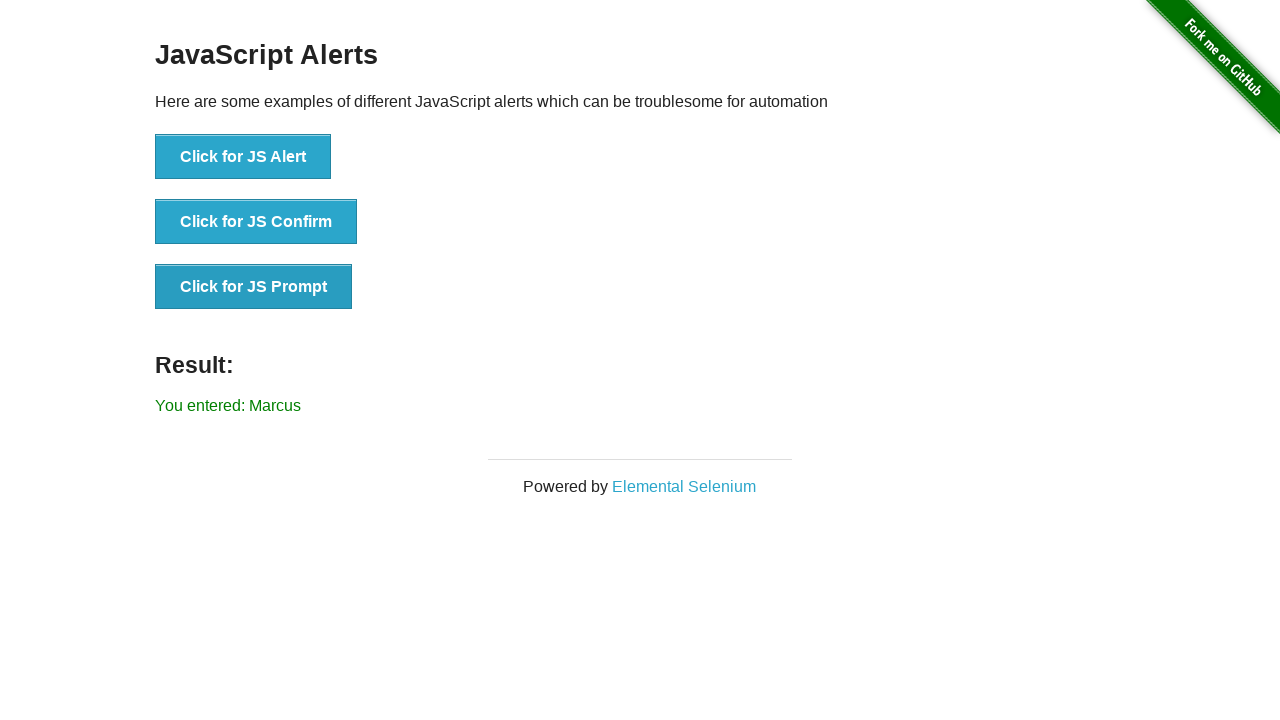

Waited for result element to appear
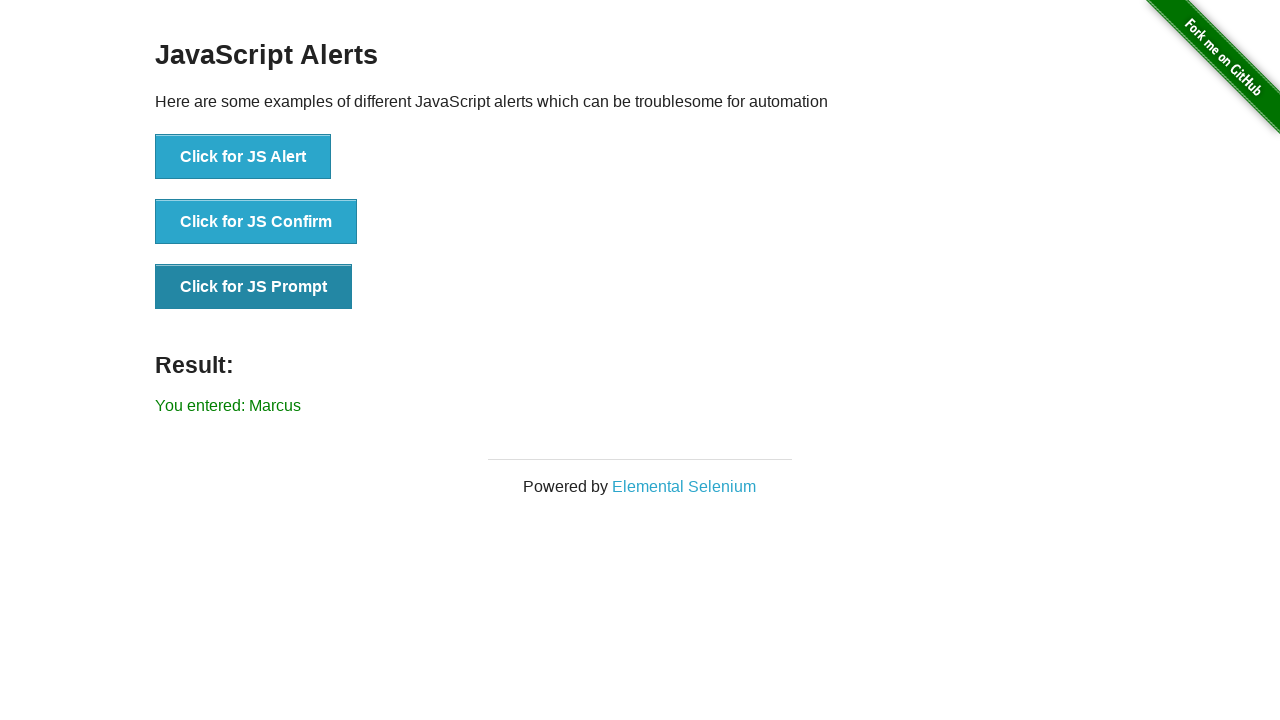

Verified that 'Marcus' appears in the result message
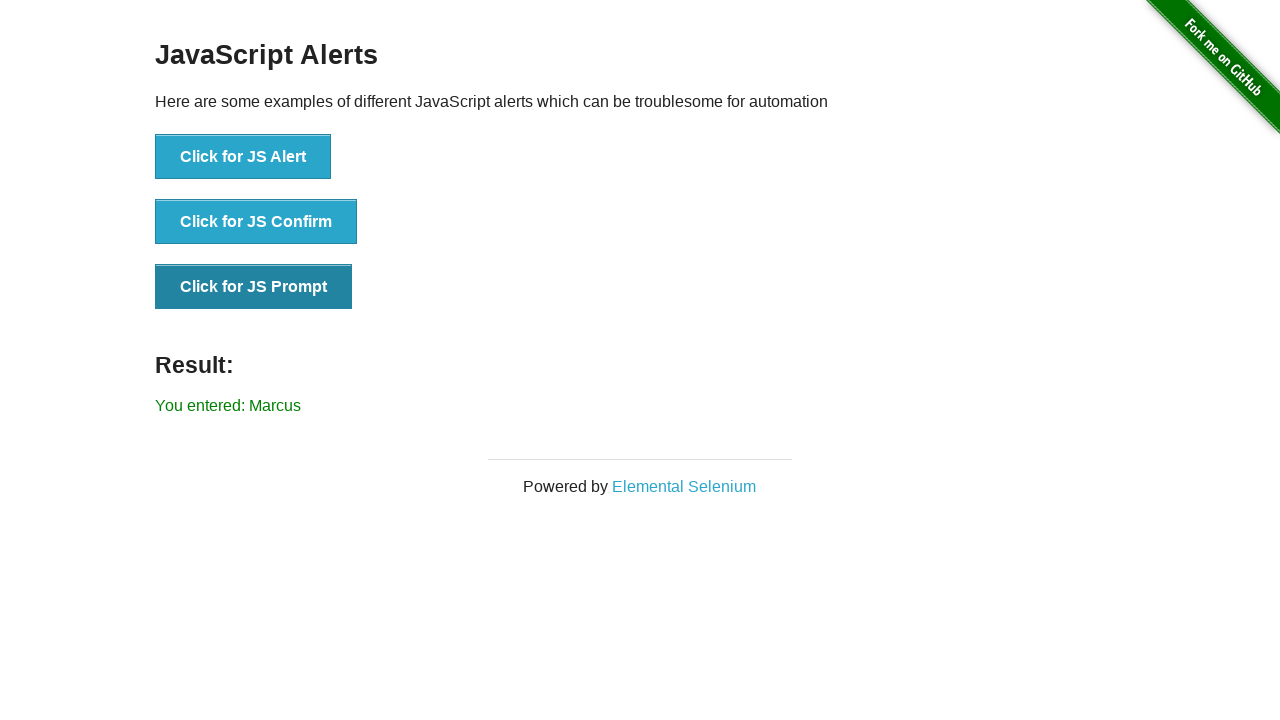

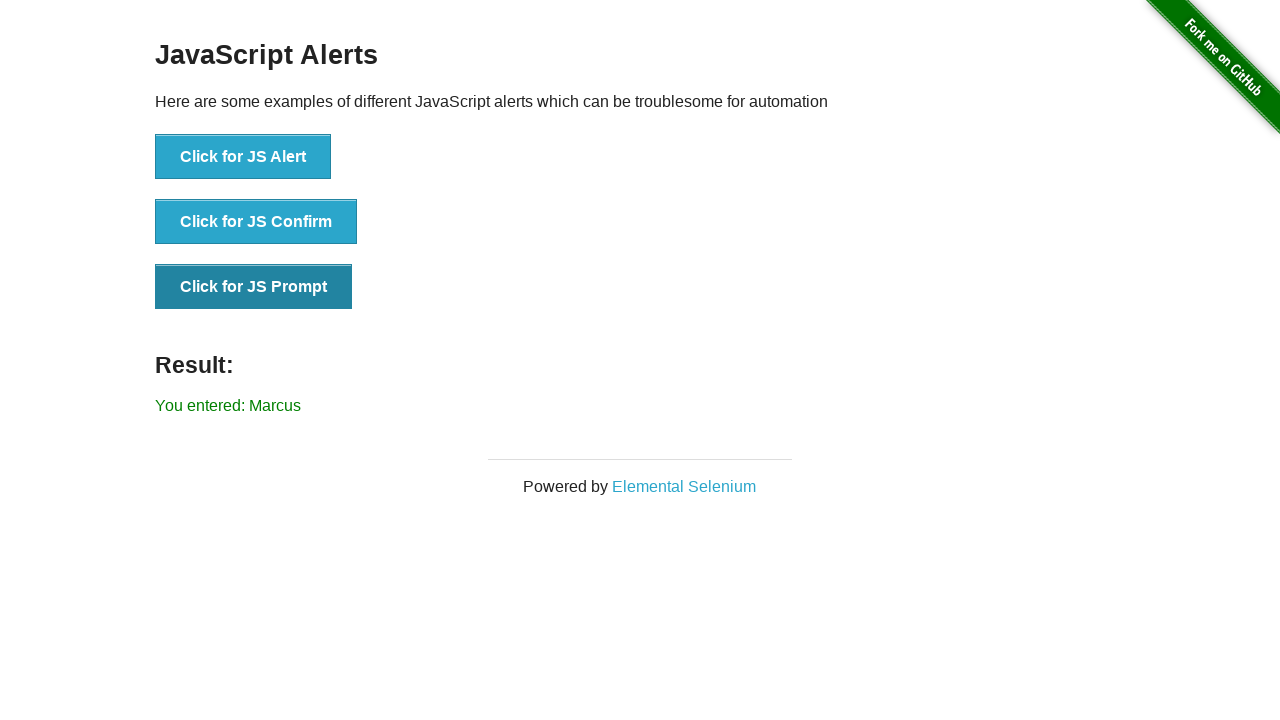